Tests double-click and right-click button interactions on a demo page, verifying that the appropriate confirmation messages appear after each action

Starting URL: https://demoqa.com/buttons

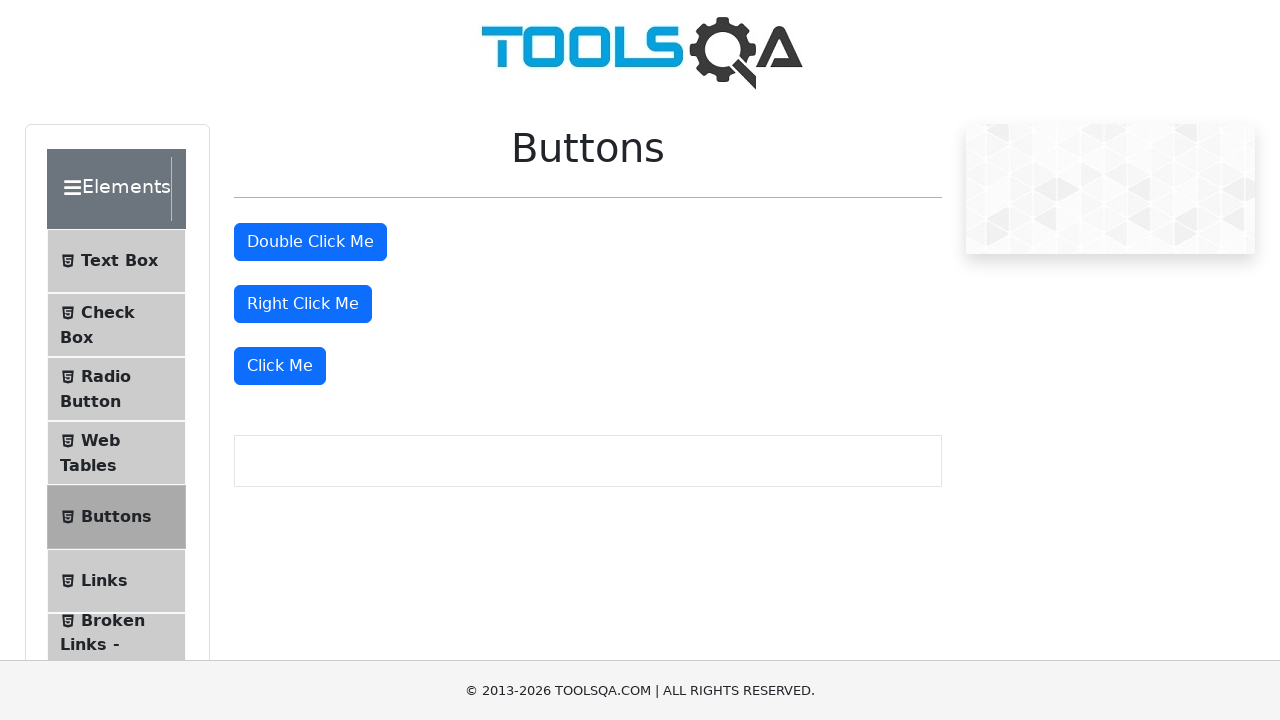

Double-clicked the double click button at (310, 242) on button#doubleClickBtn
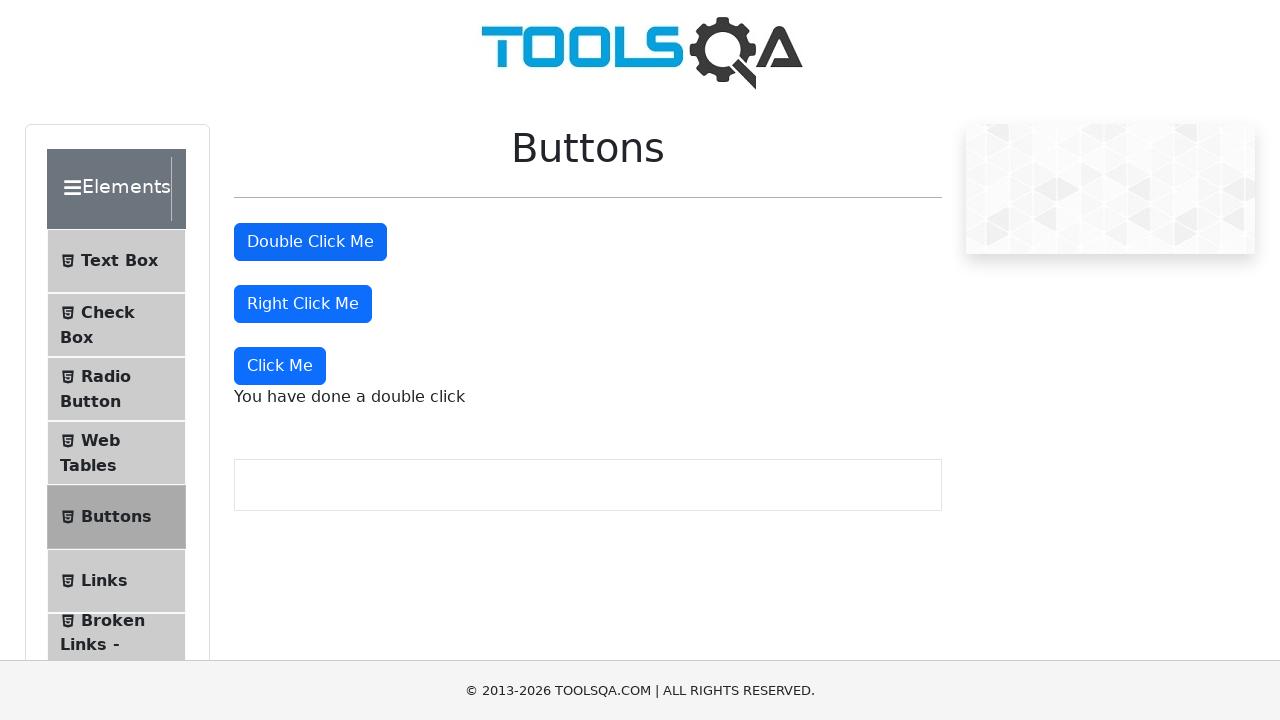

Waited for double click message to appear
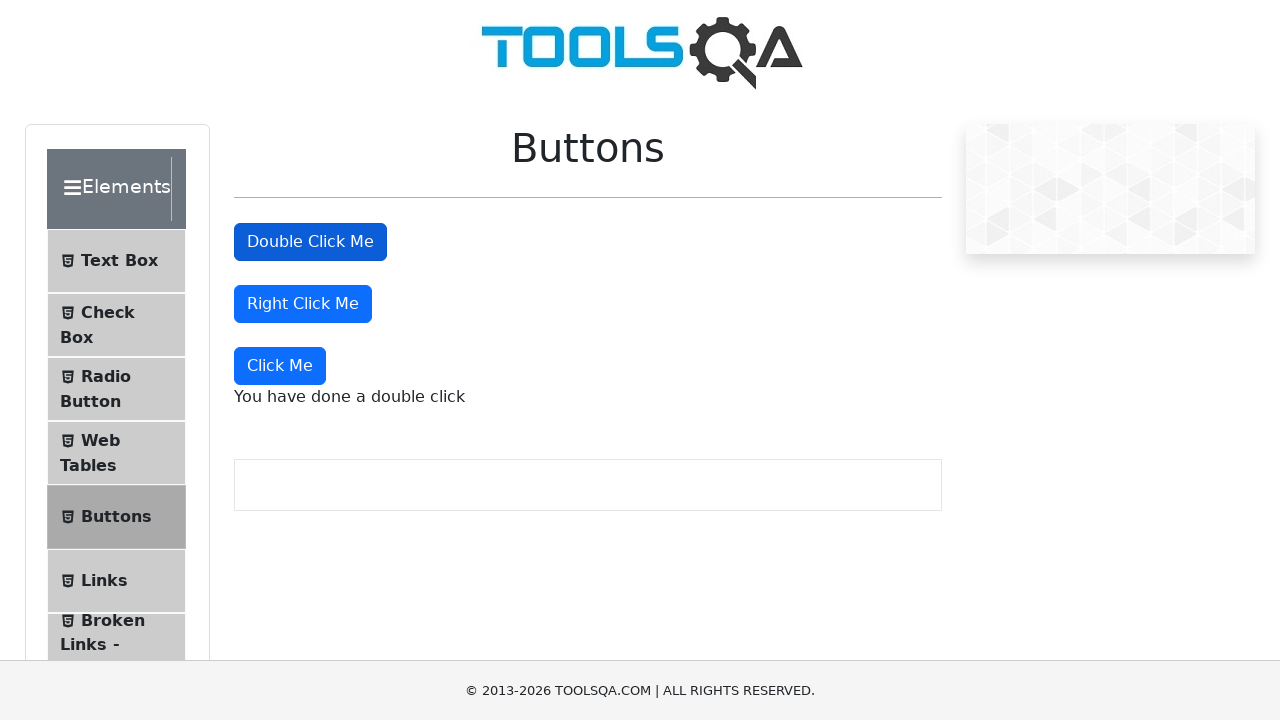

Located double click message element
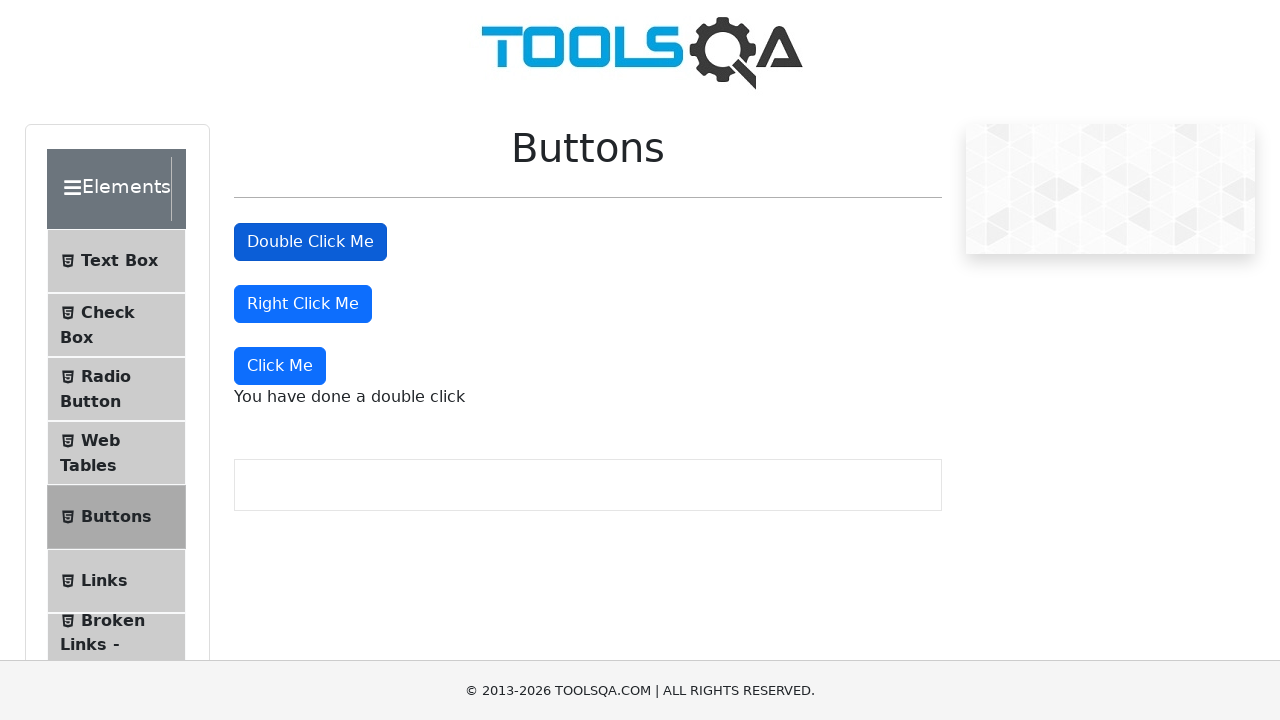

Verified double click confirmation message 'You have done a double click'
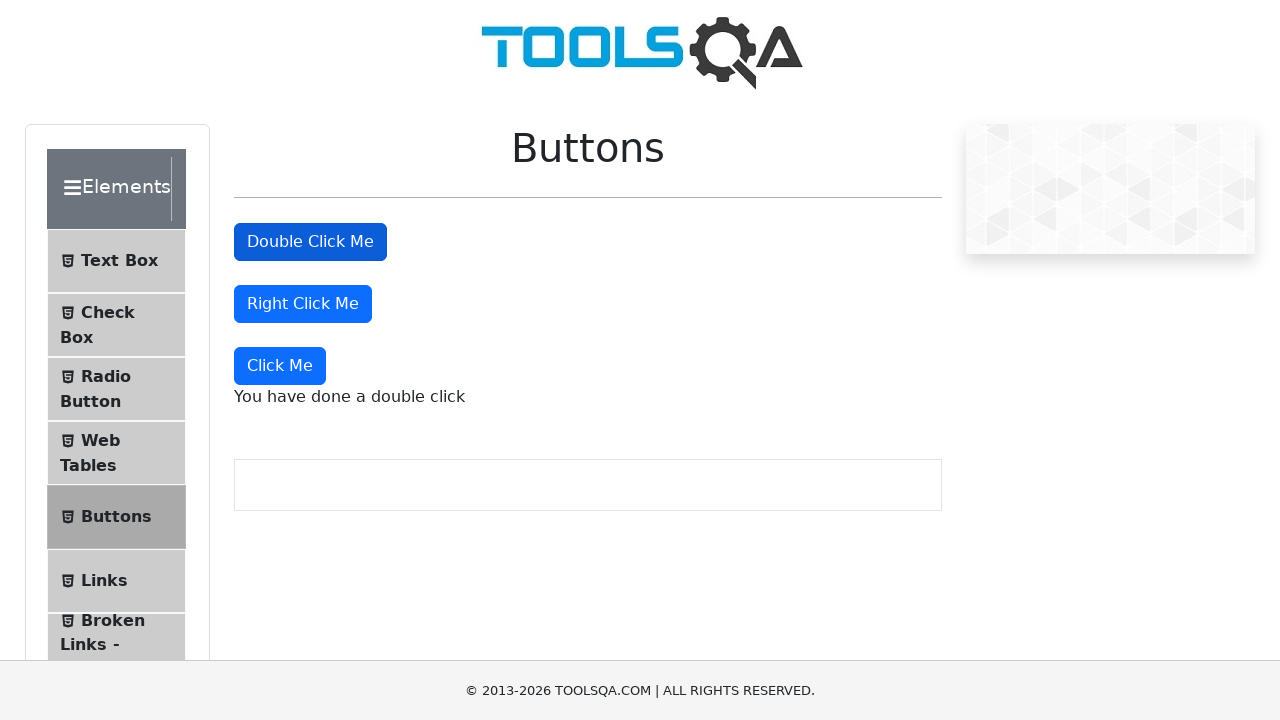

Right-clicked the right click button at (303, 304) on button#rightClickBtn
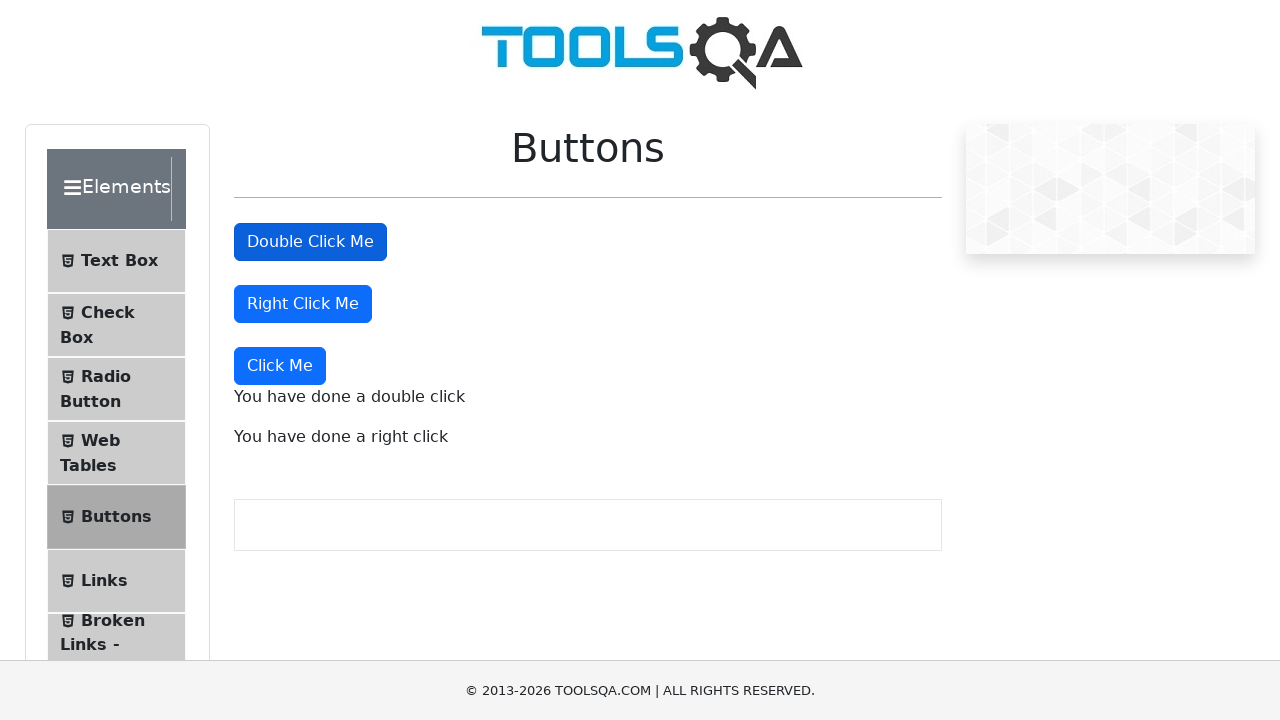

Waited for right click message to appear
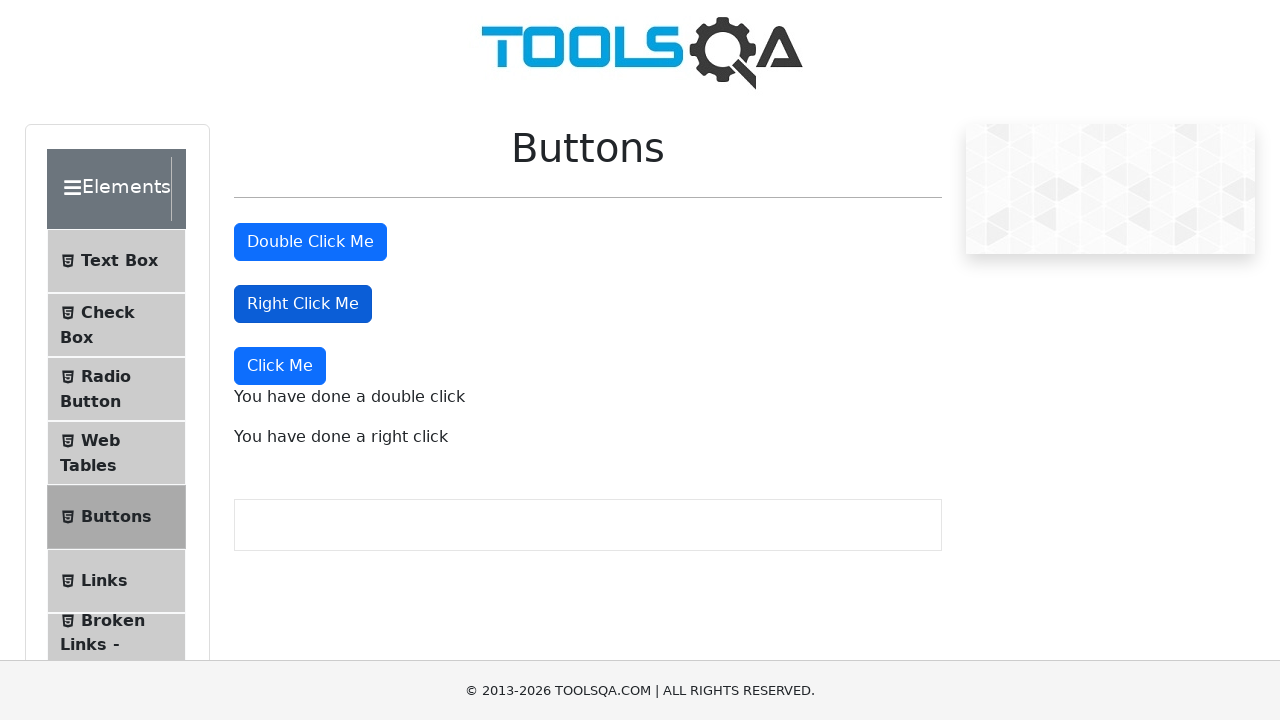

Located right click message element
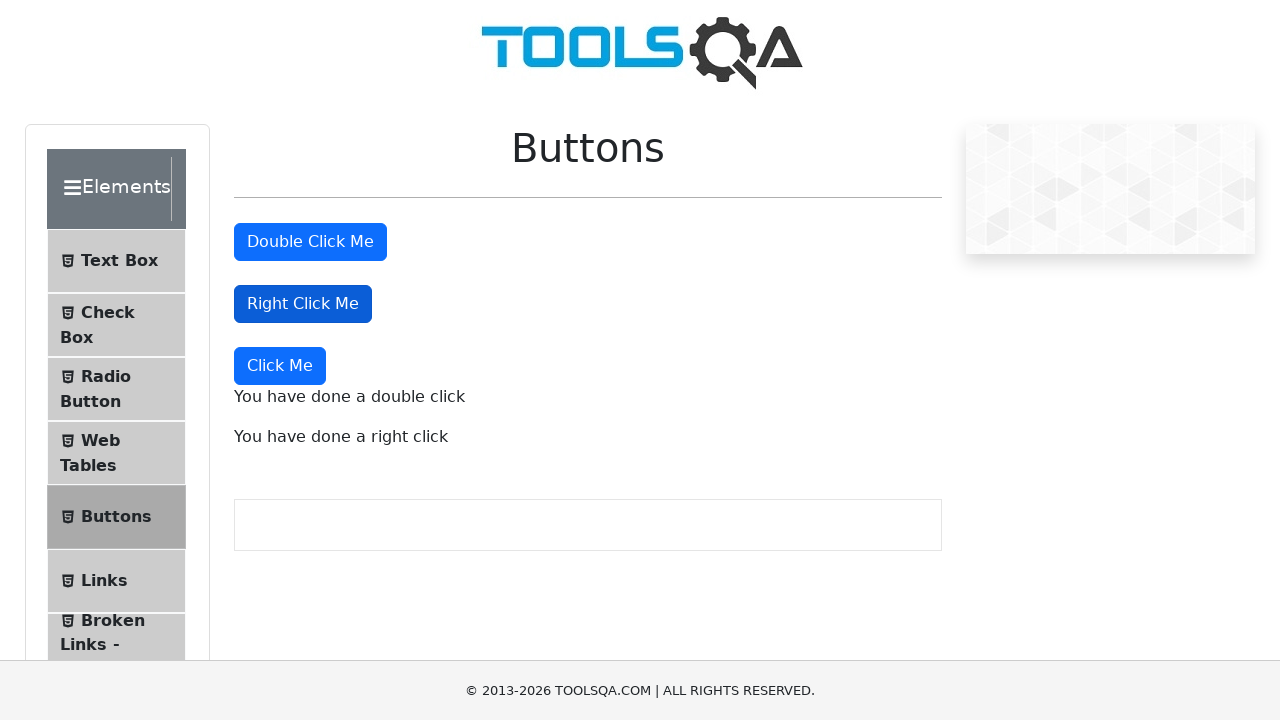

Verified right click confirmation message 'You have done a right click'
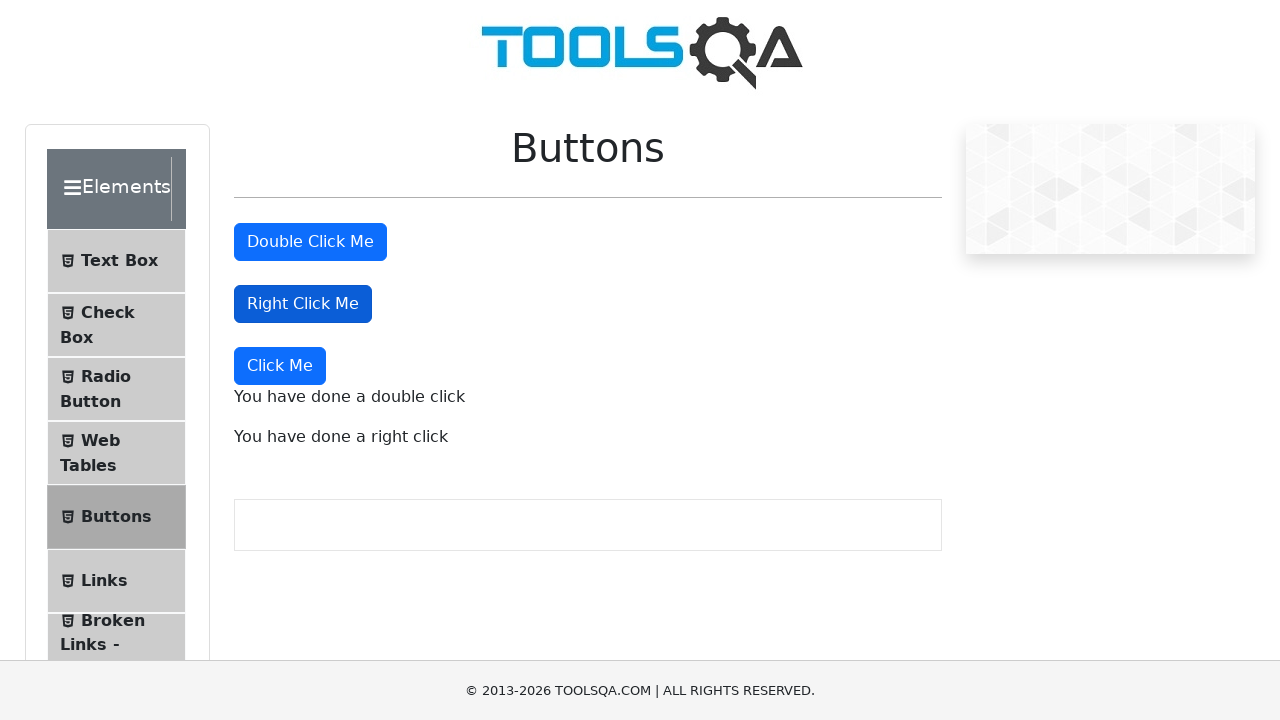

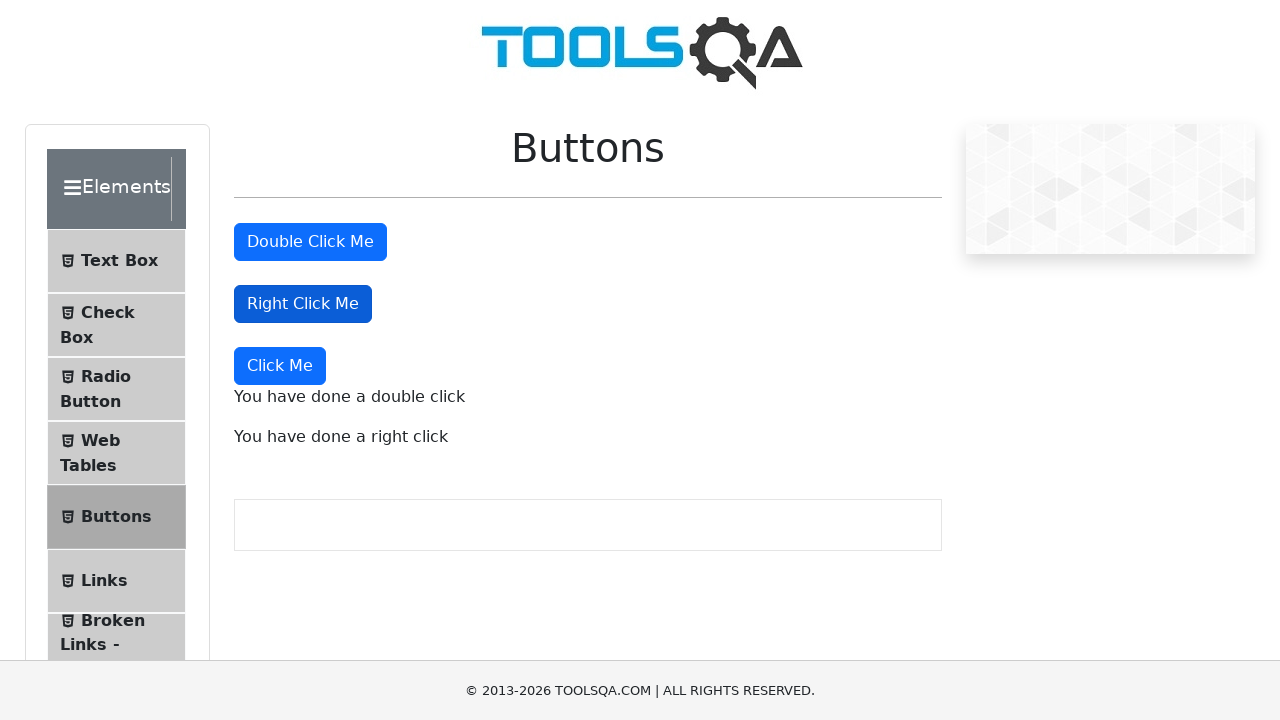